Tests e-commerce product search and add-to-cart functionality by searching for products containing "ca", then adding specific items to the cart

Starting URL: https://rahulshettyacademy.com/seleniumPractise/#/

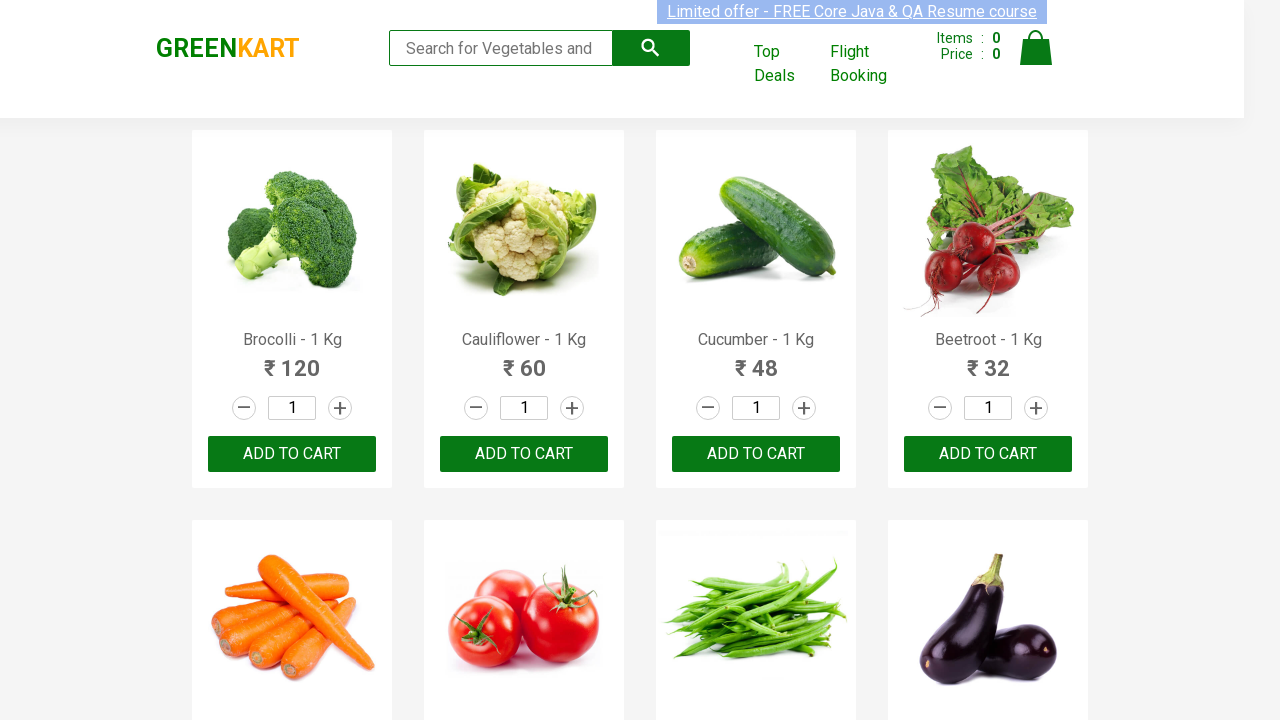

Filled search field with 'ca' to filter products on .search-keyword
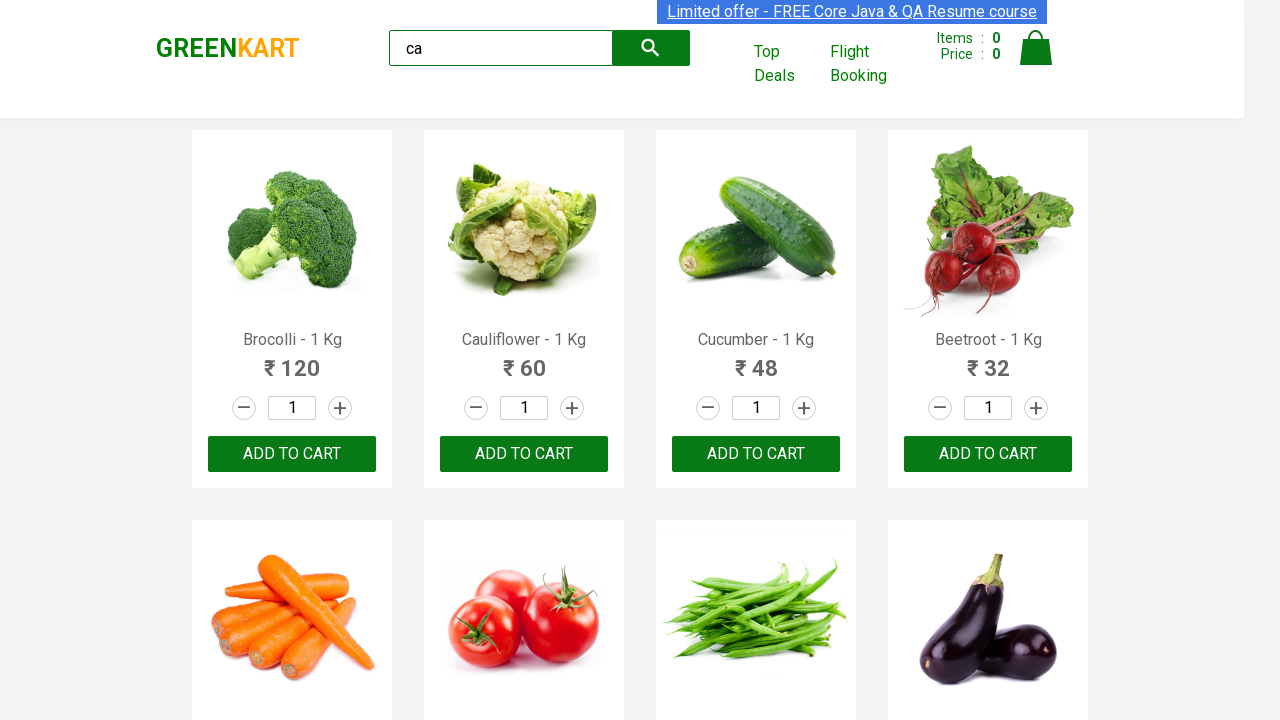

Waited 2 seconds for products to filter
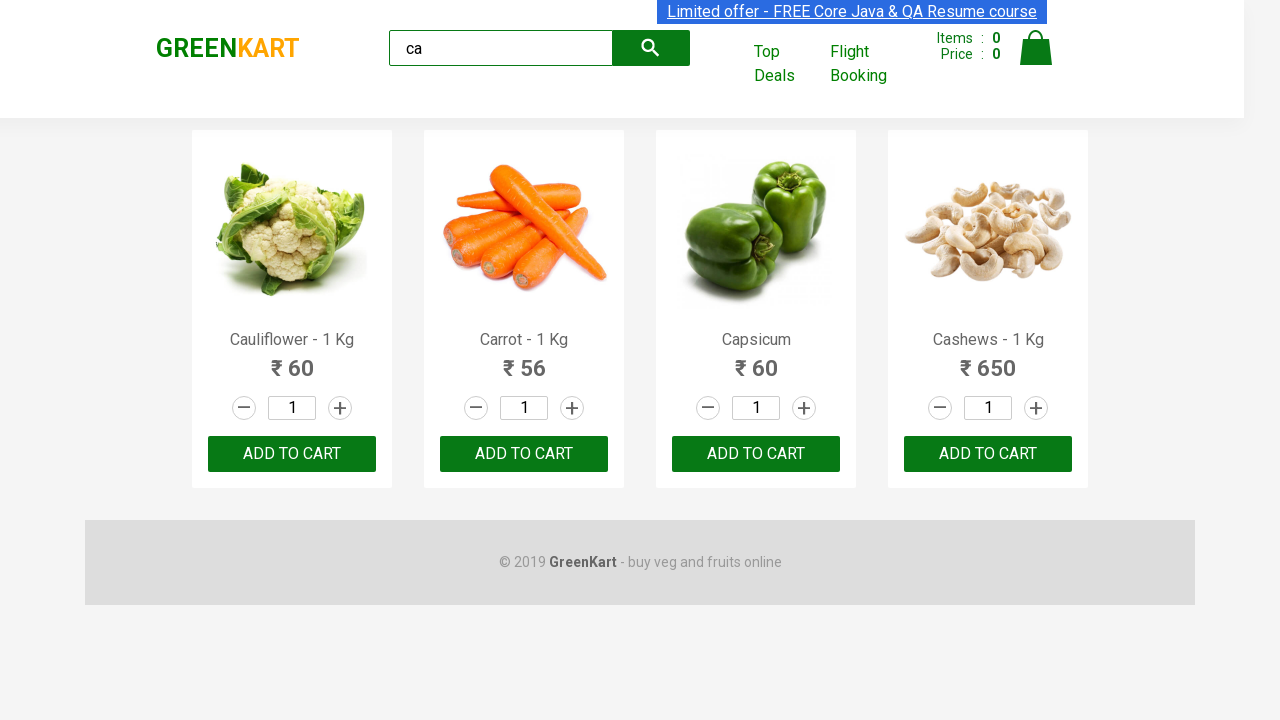

Product containers loaded successfully
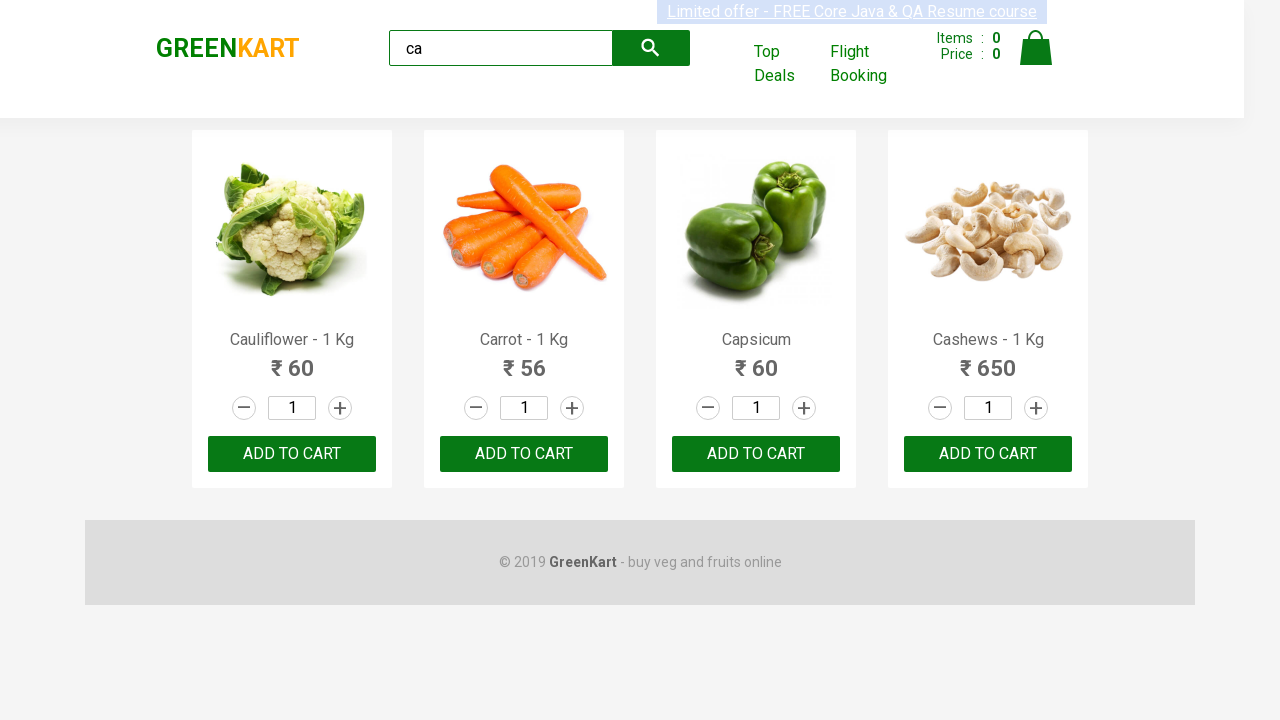

Clicked 'ADD TO CART' button for the second product at (524, 454) on .products .product >> nth=1 >> button:has-text("ADD TO CART")
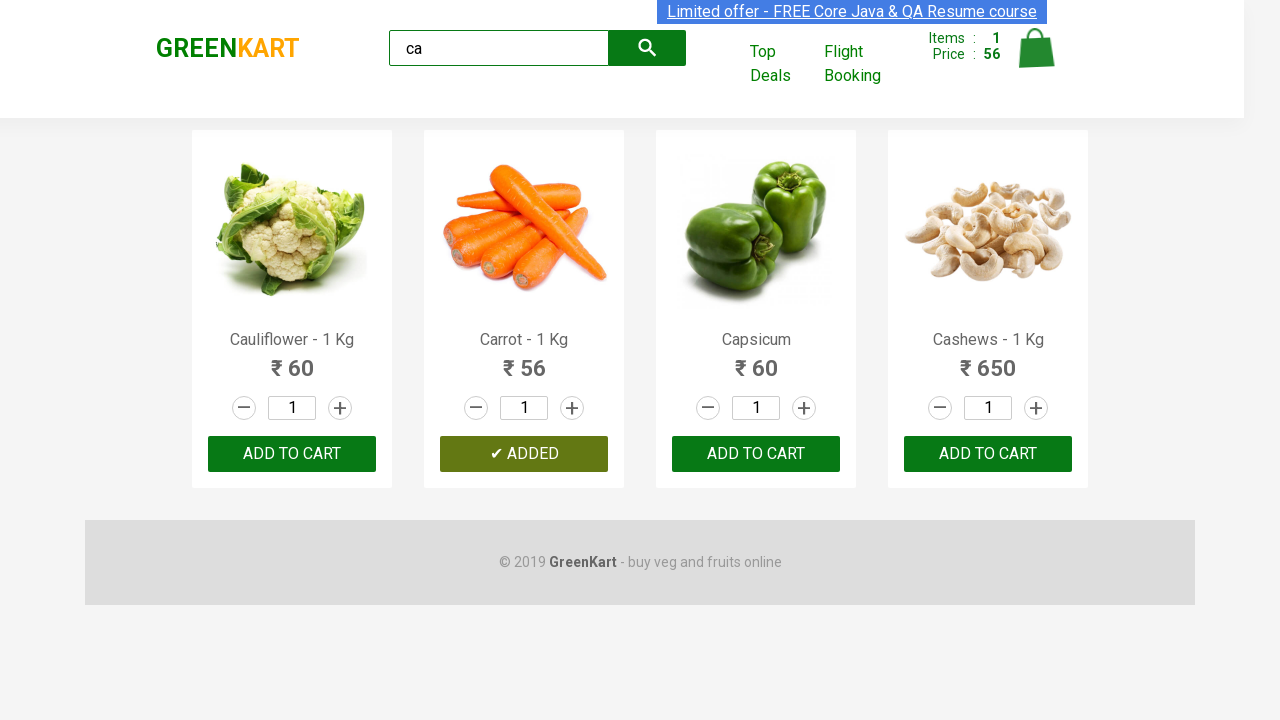

Retrieved all product elements from the page
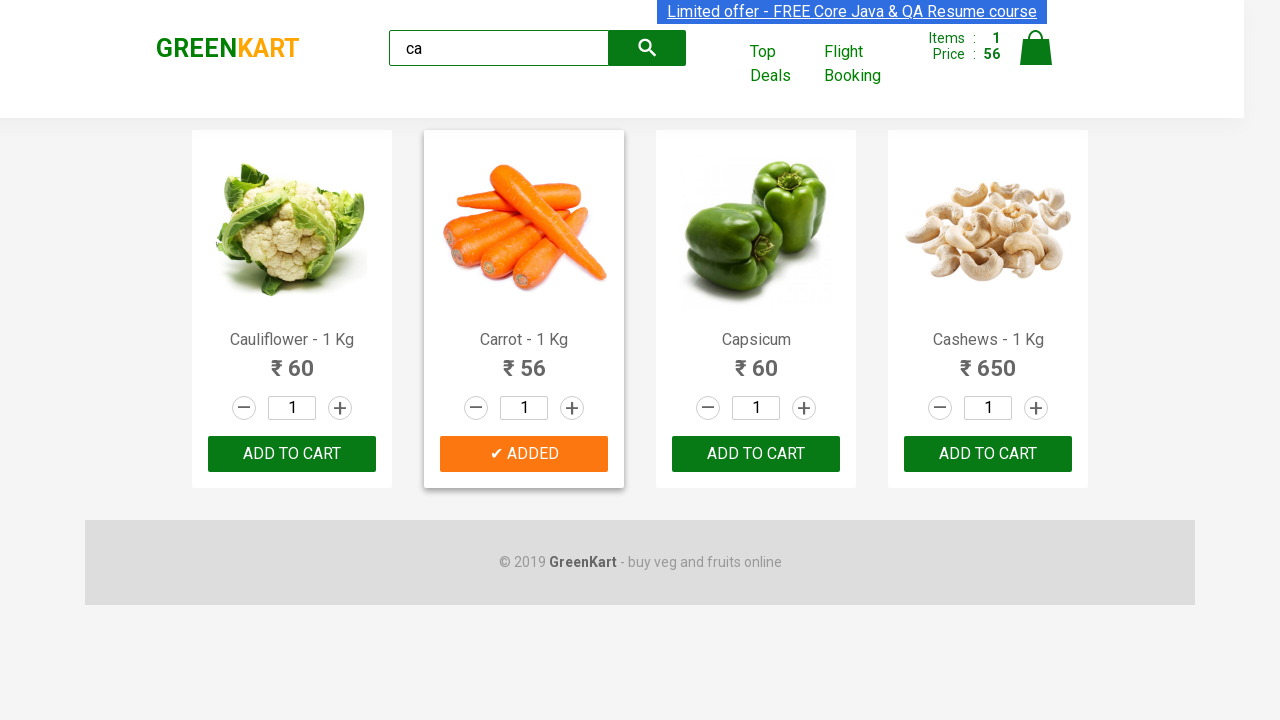

Retrieved product name: 'Cauliflower - 1 Kg'
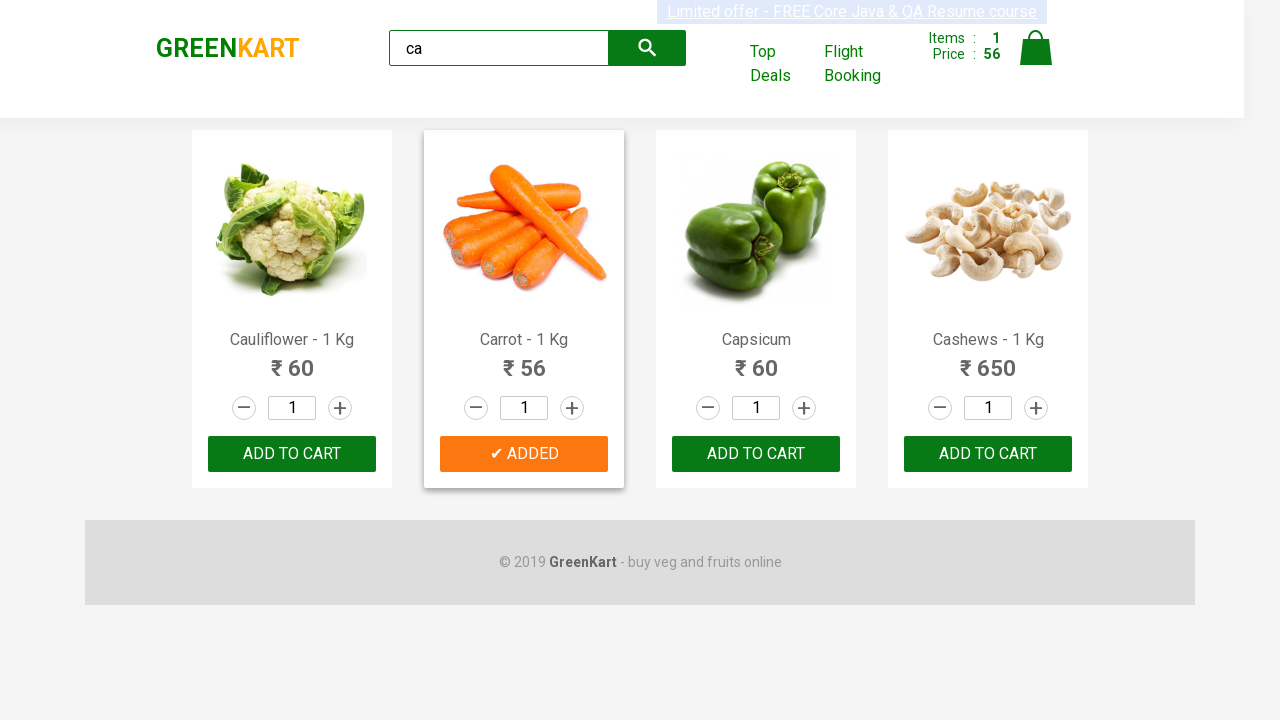

Retrieved product name: 'Carrot - 1 Kg'
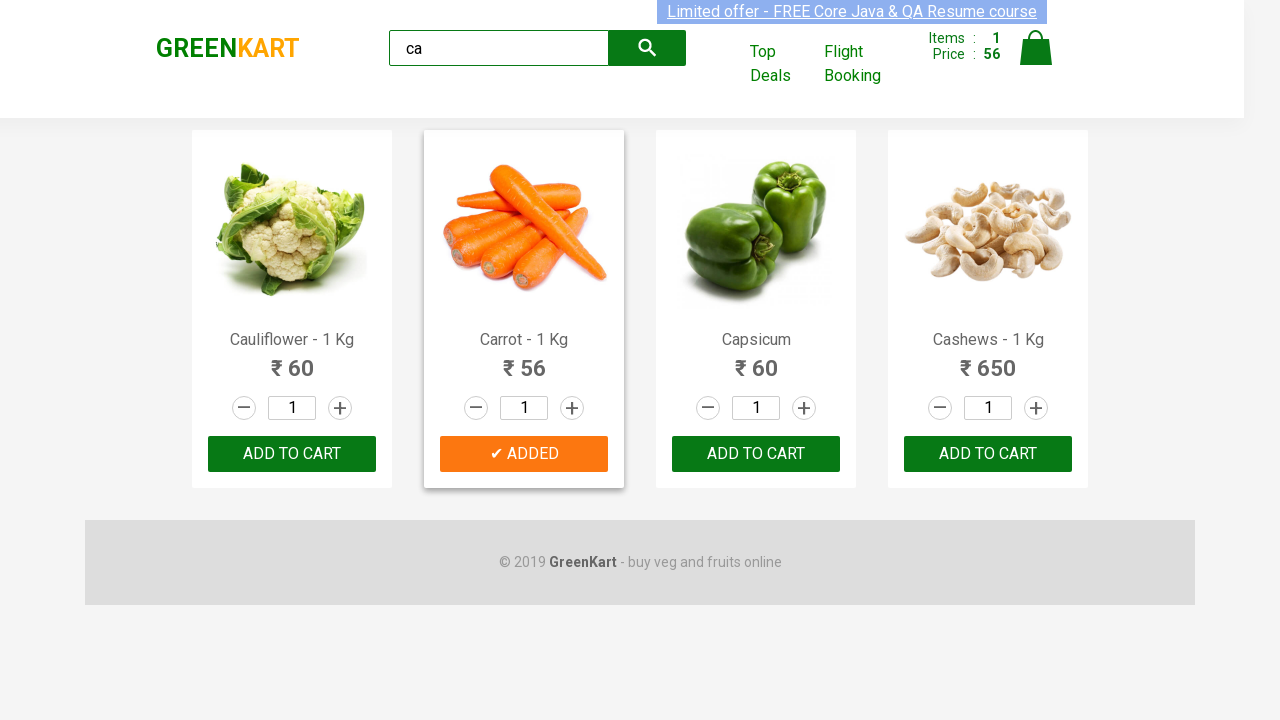

Retrieved product name: 'Capsicum'
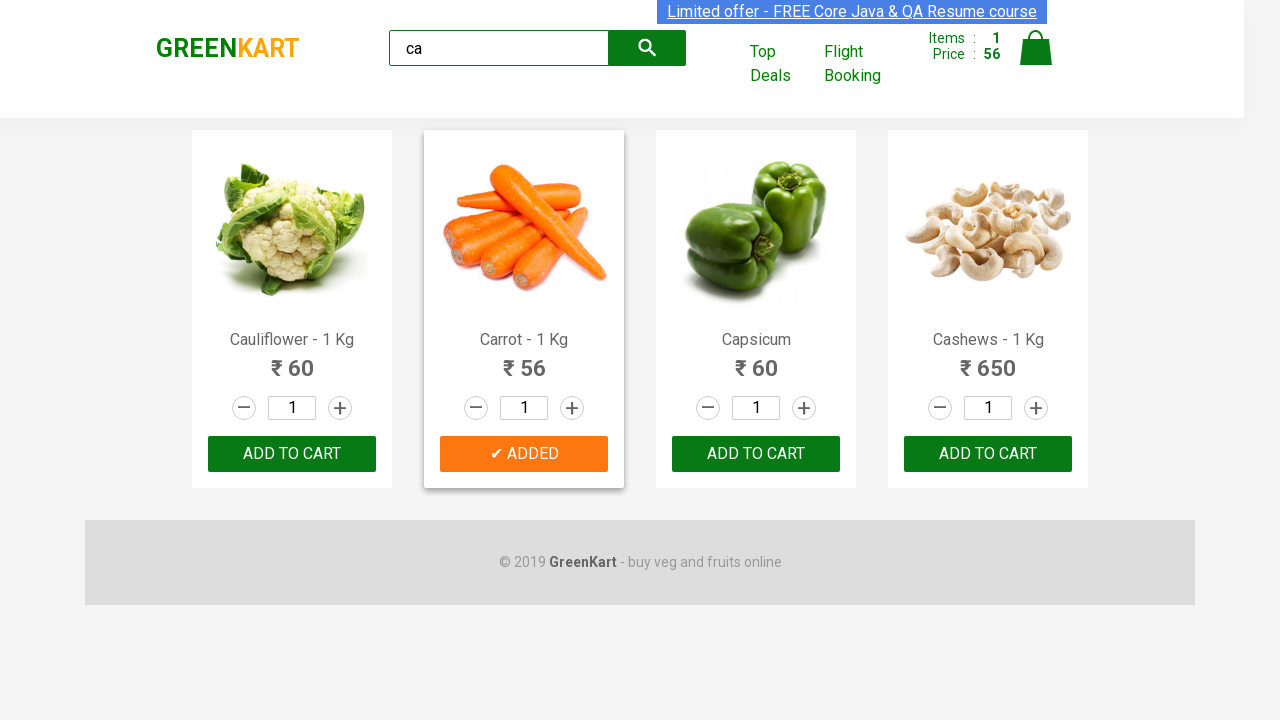

Found Capsicum product and clicked 'ADD TO CART' button at (756, 454) on .products .product >> nth=2 >> button
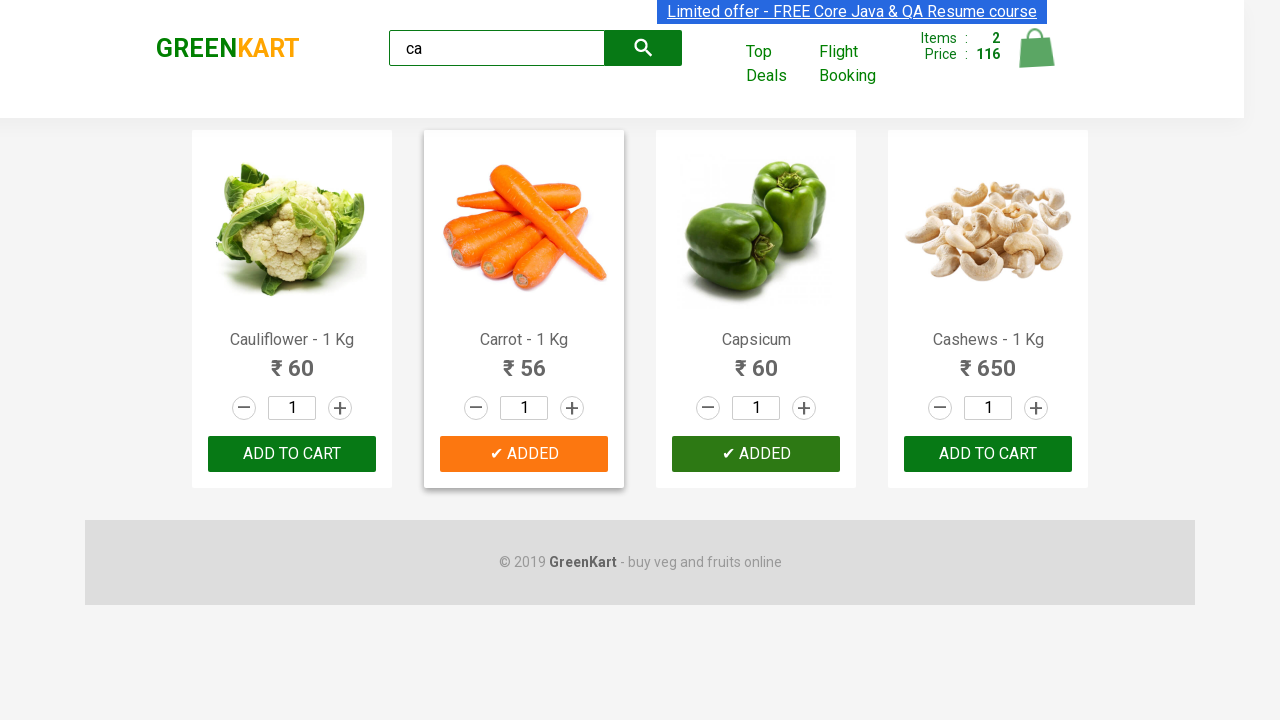

Brand logo is displayed on the page
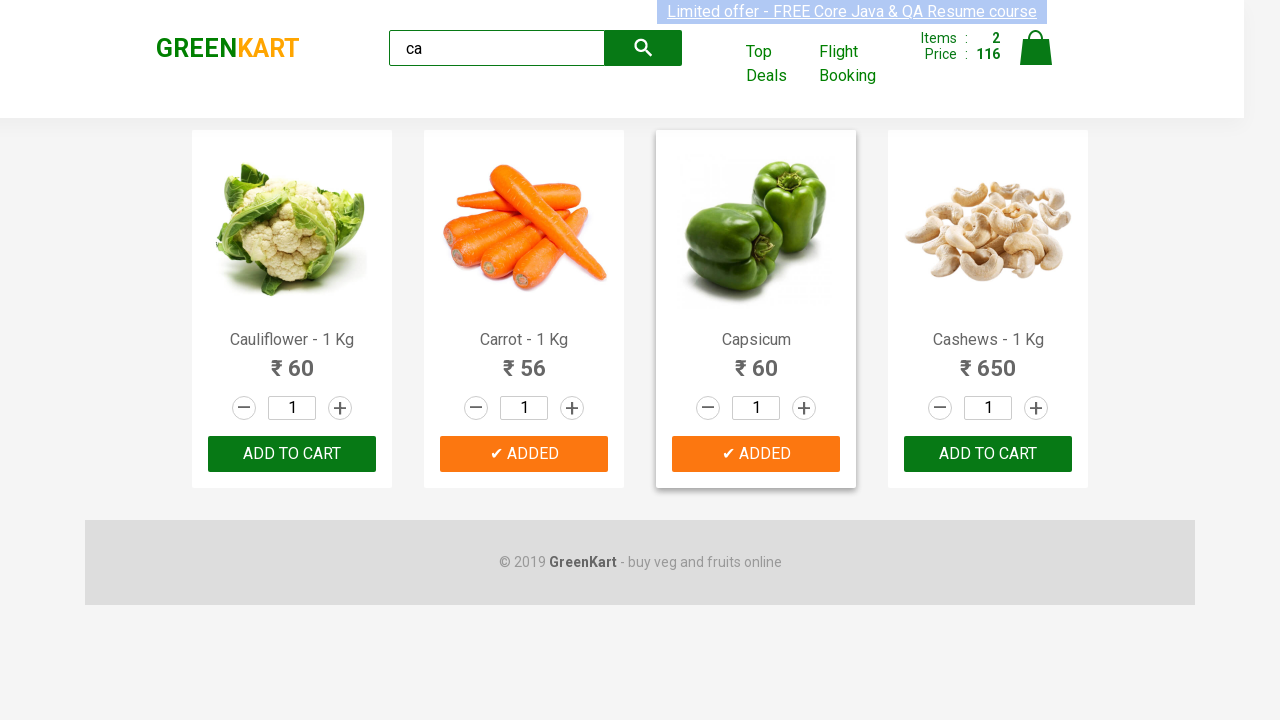

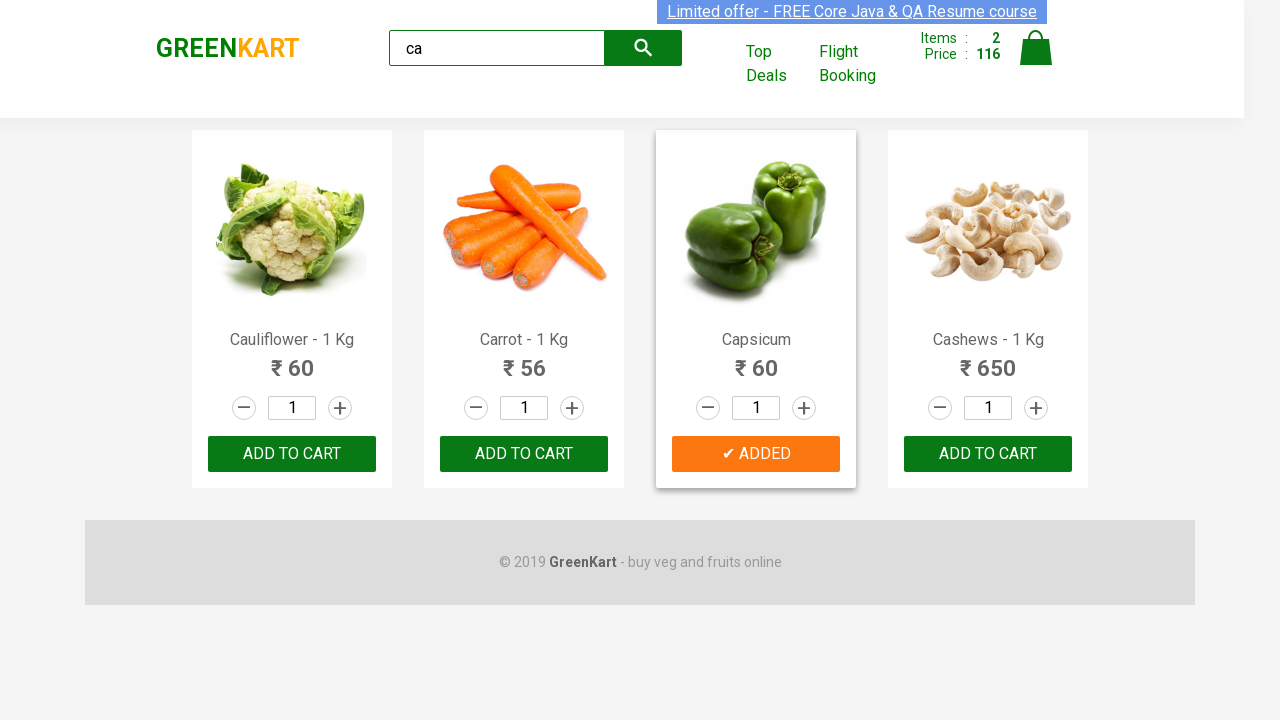